Tests table sorting by clicking the Due column header twice to sort in descending order

Starting URL: http://the-internet.herokuapp.com/tables

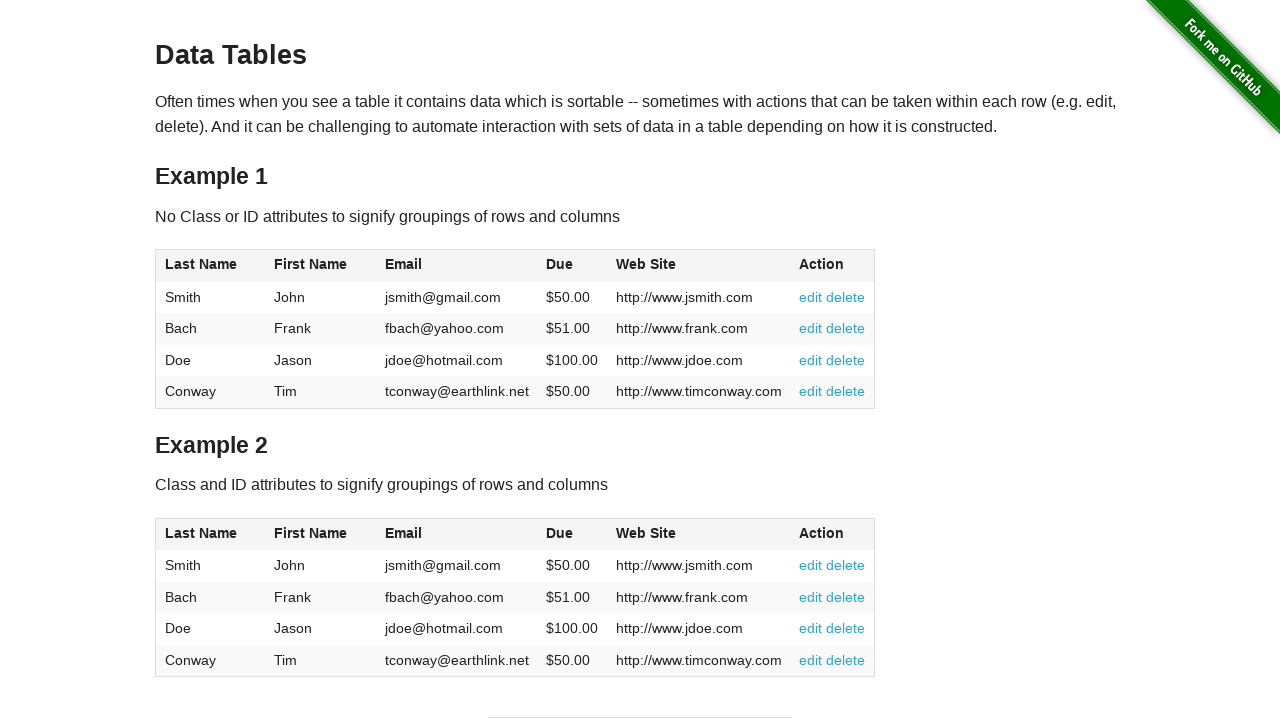

Navigated to table sorting test page
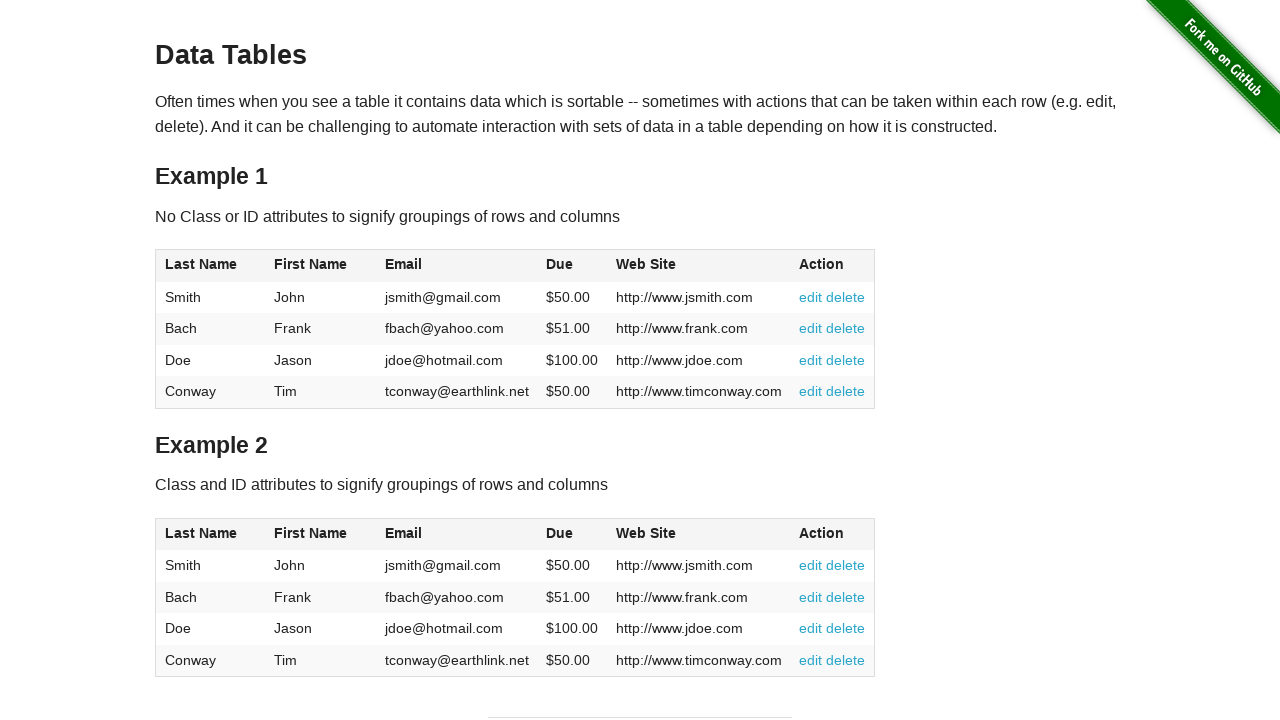

Clicked Due column header first time for ascending sort at (572, 266) on #table1 thead tr th:nth-of-type(4)
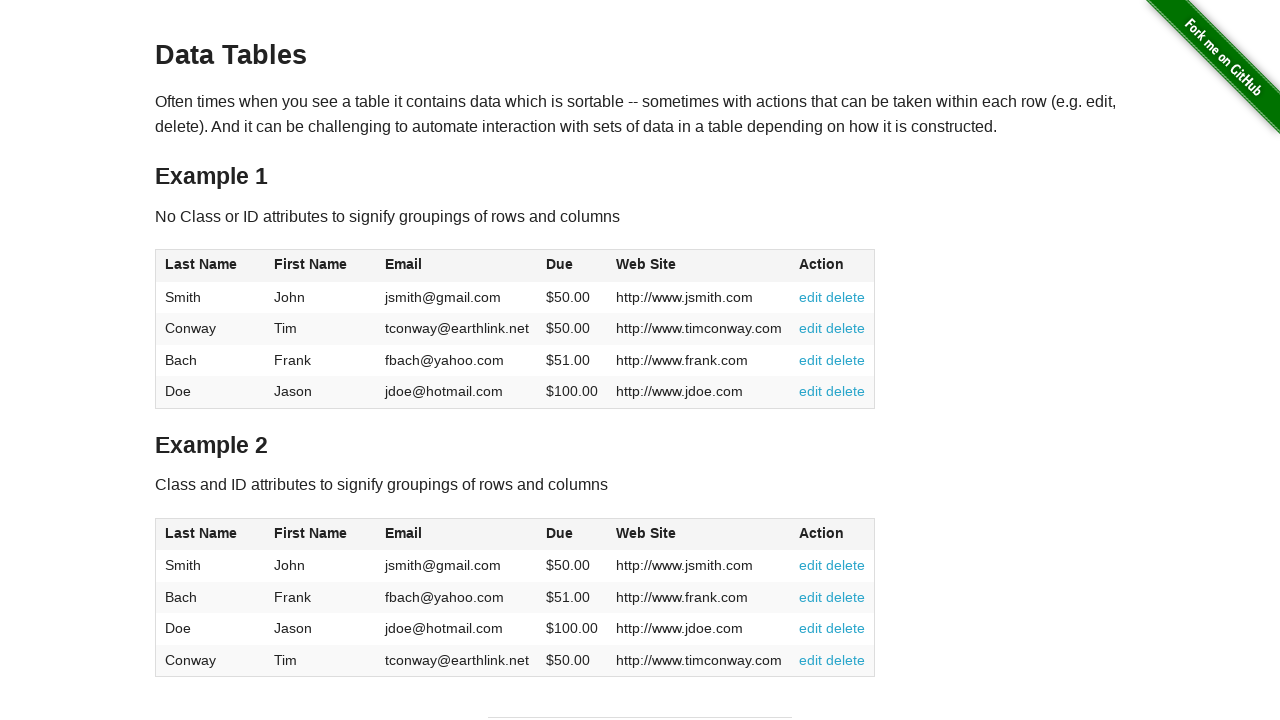

Clicked Due column header second time for descending sort at (572, 266) on #table1 thead tr th:nth-of-type(4)
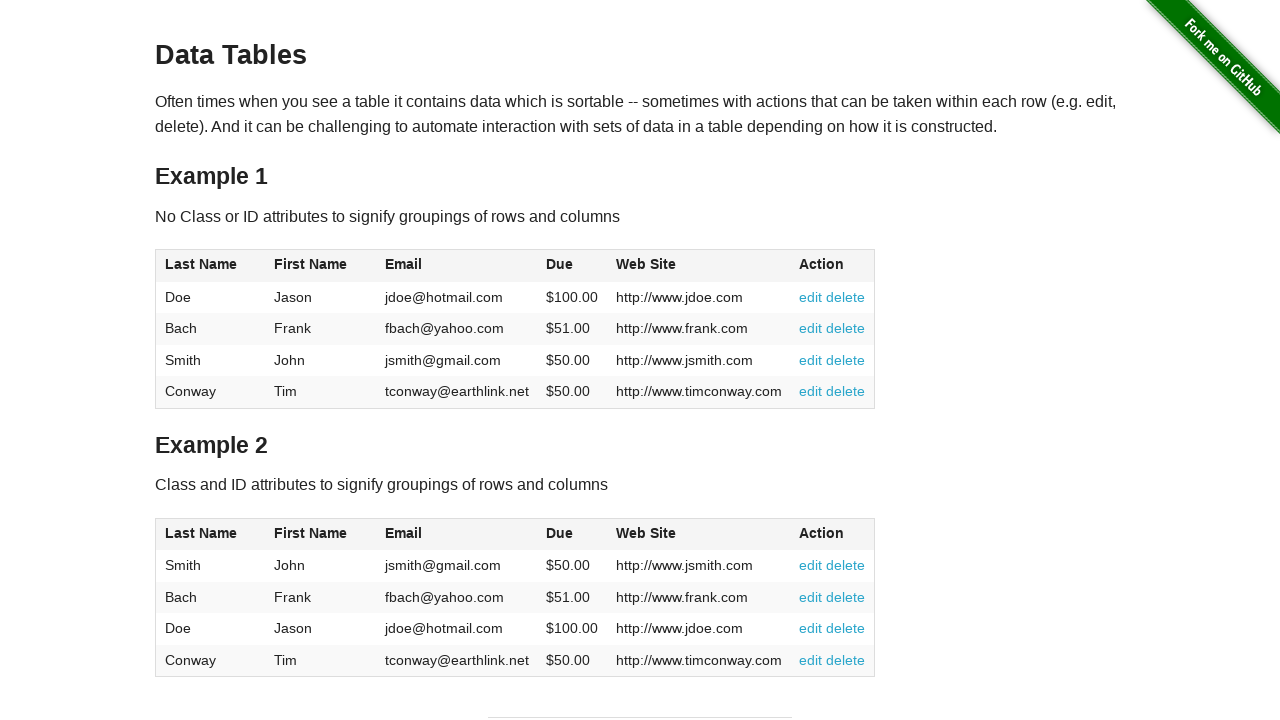

Table column loaded and sorted in descending order
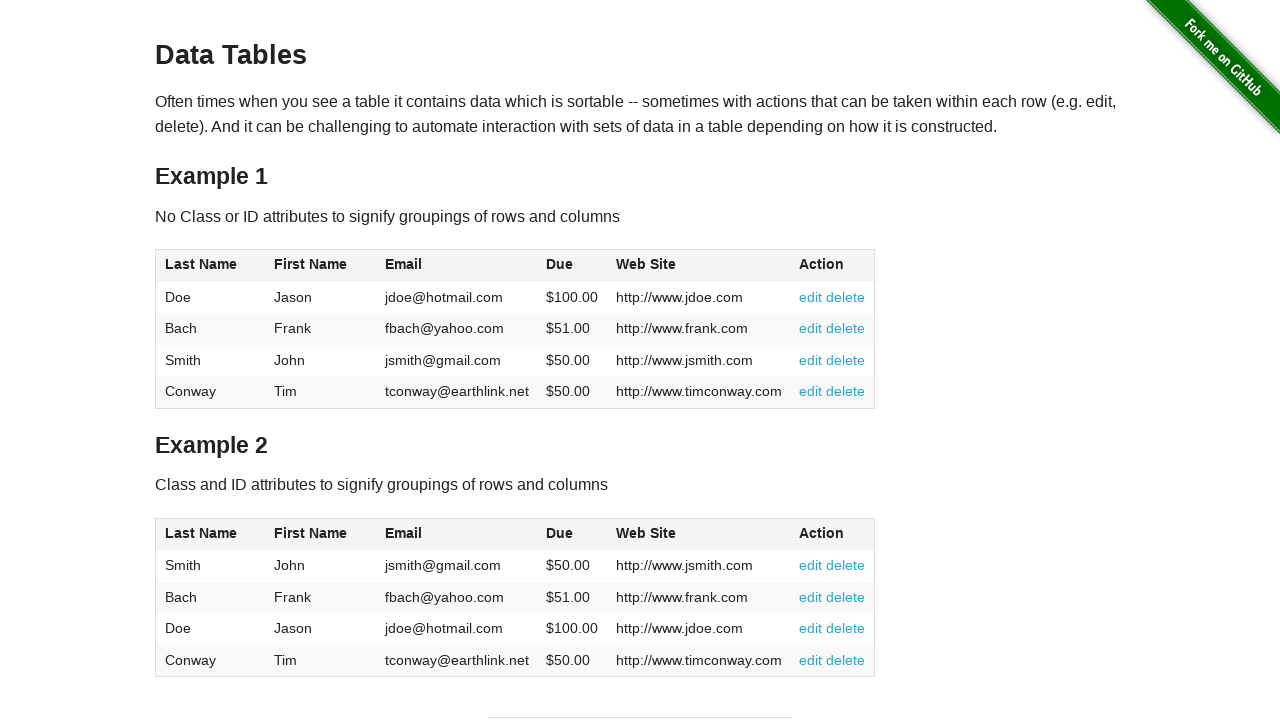

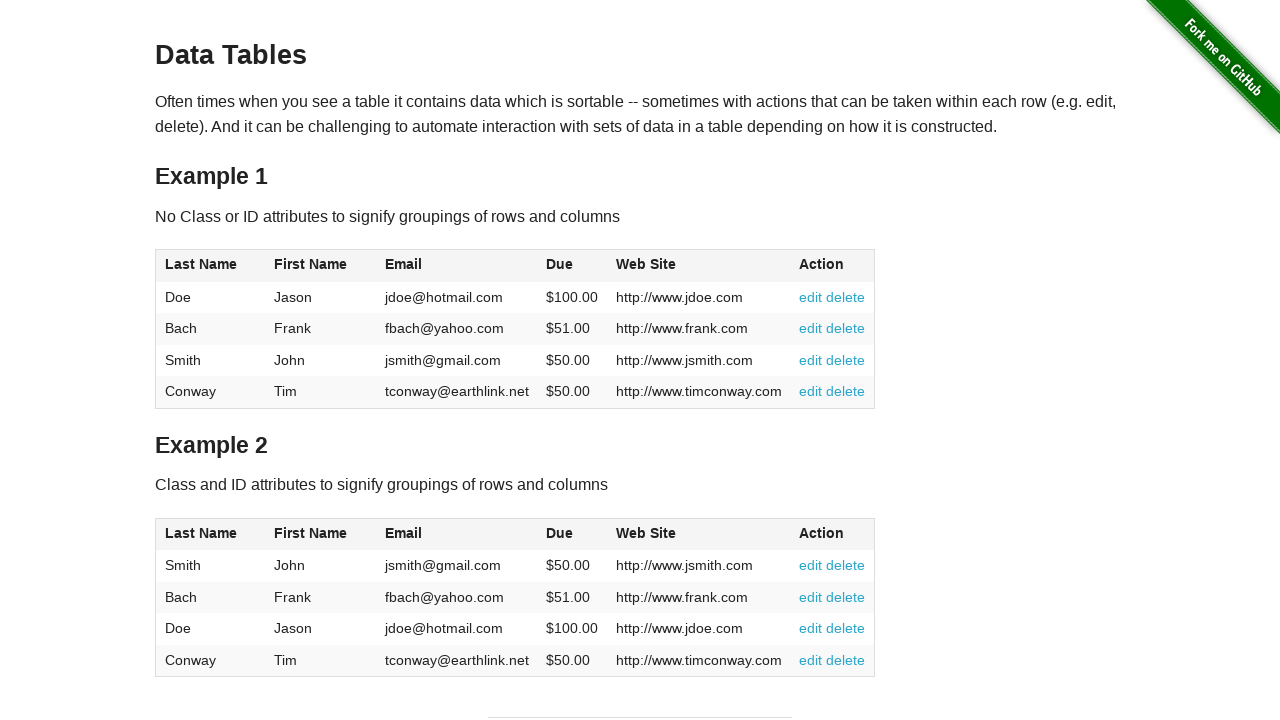